Tests JavaScript alert, confirm, and prompt dialogs by clicking buttons that trigger each type, then accepting/dismissing them and verifying the result text. Includes testing alert accept, confirm accept, confirm dismiss, and prompt with text input.

Starting URL: https://the-internet.herokuapp.com/javascript_alerts

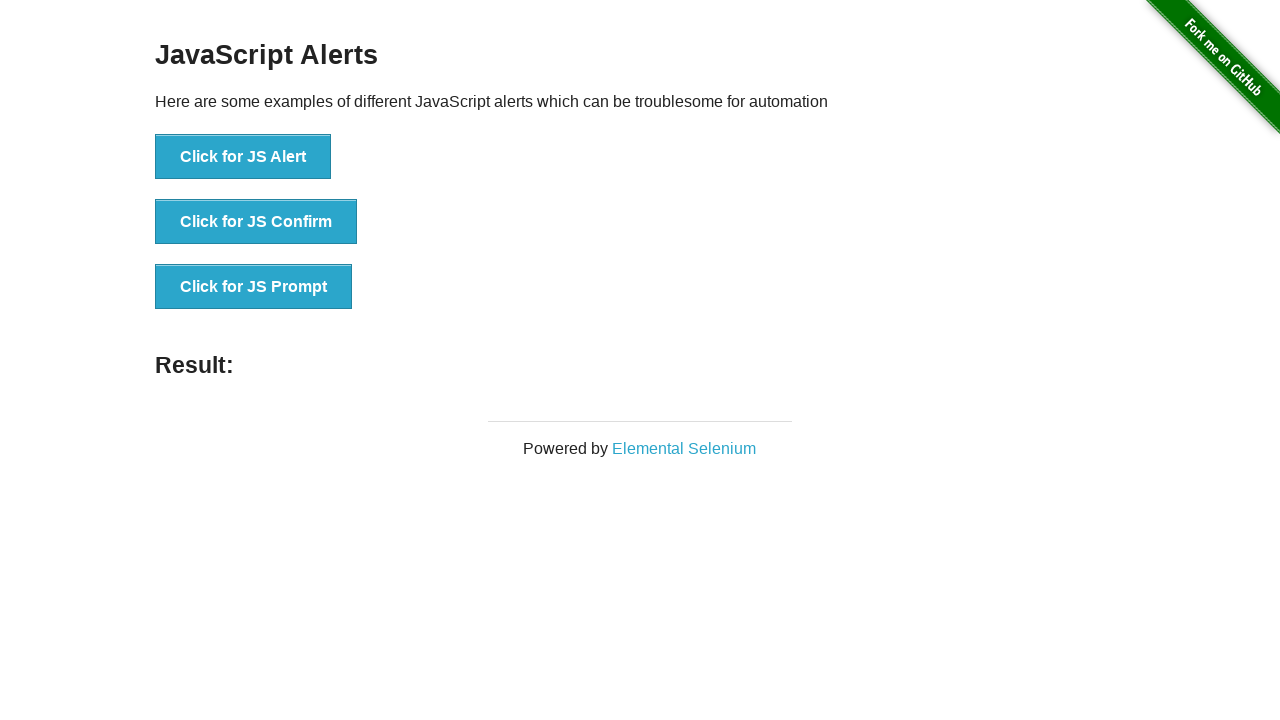

Clicked 'Click for JS Alert' button at (243, 157) on button:has-text('Click for JS Alert')
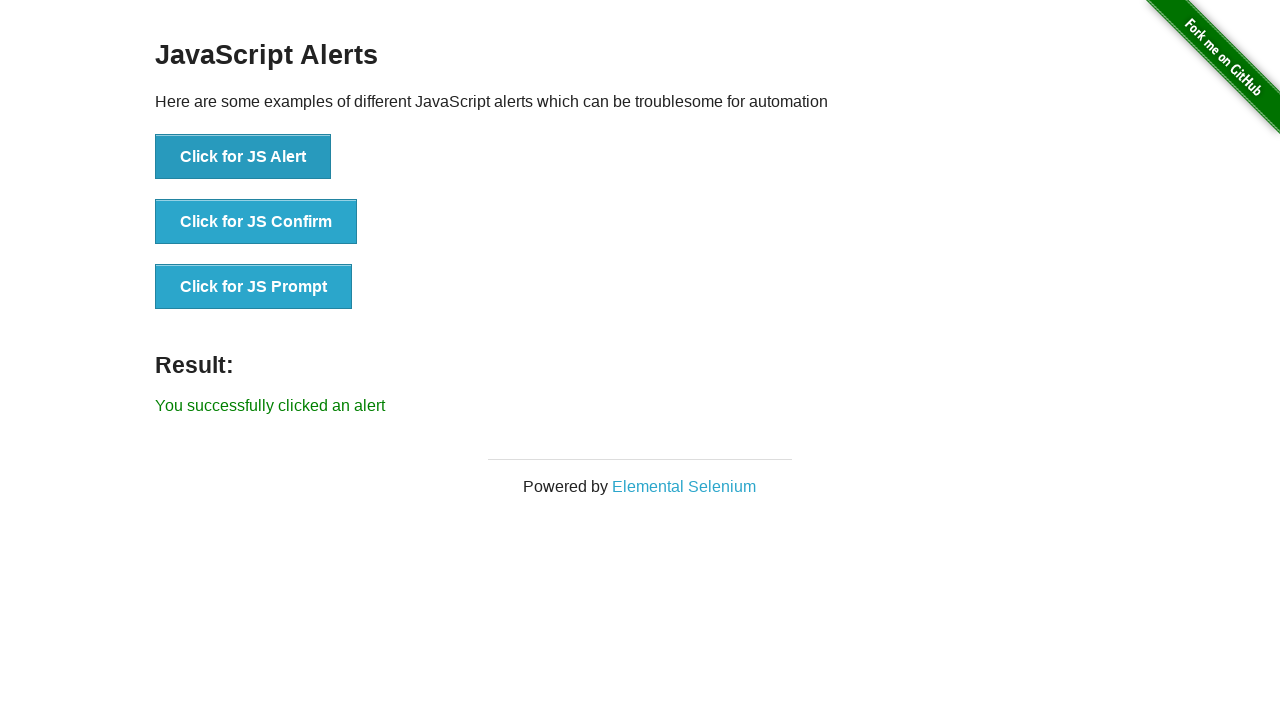

Set up dialog handler to accept alerts
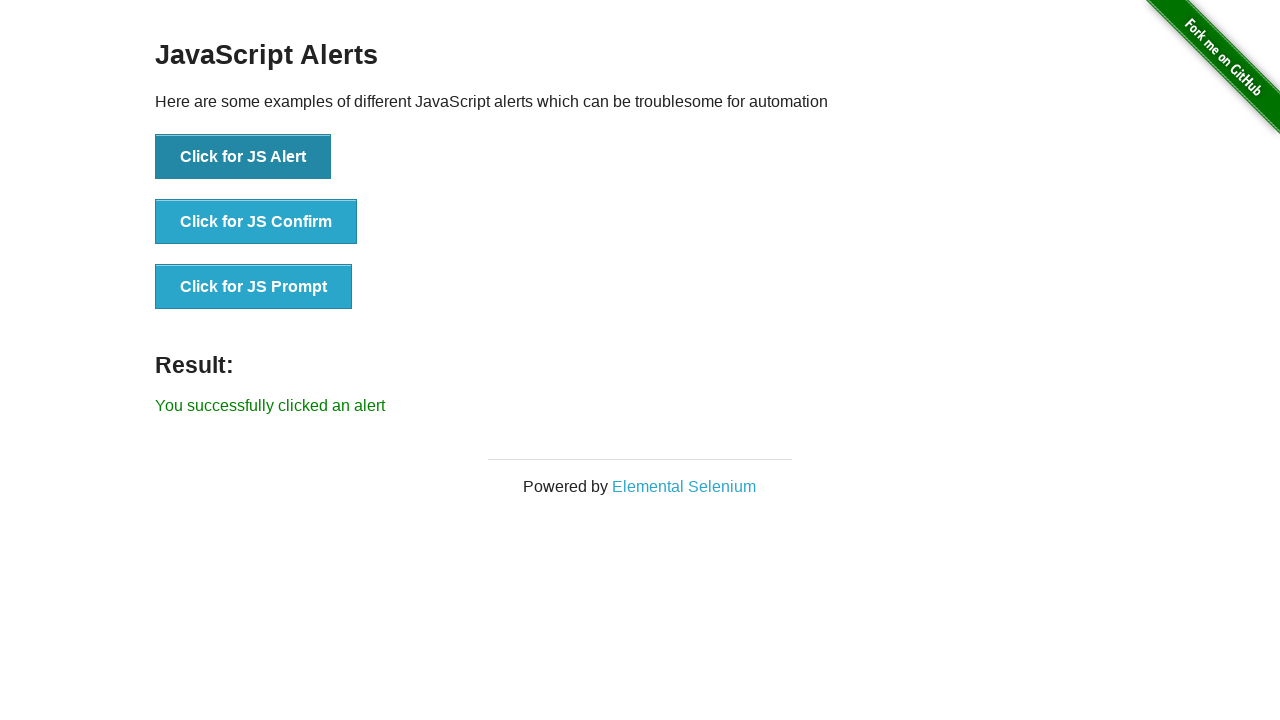

Clicked 'Click for JS Alert' button again at (243, 157) on button:has-text('Click for JS Alert')
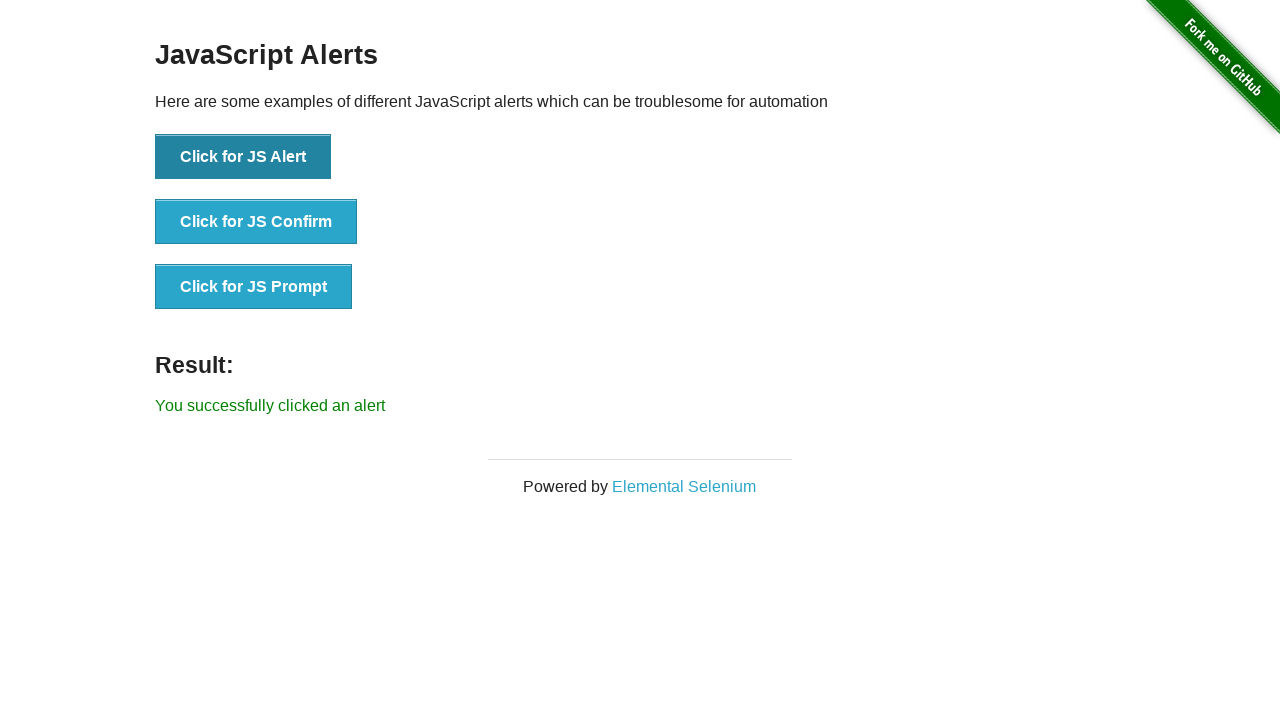

Alert was accepted and result element loaded
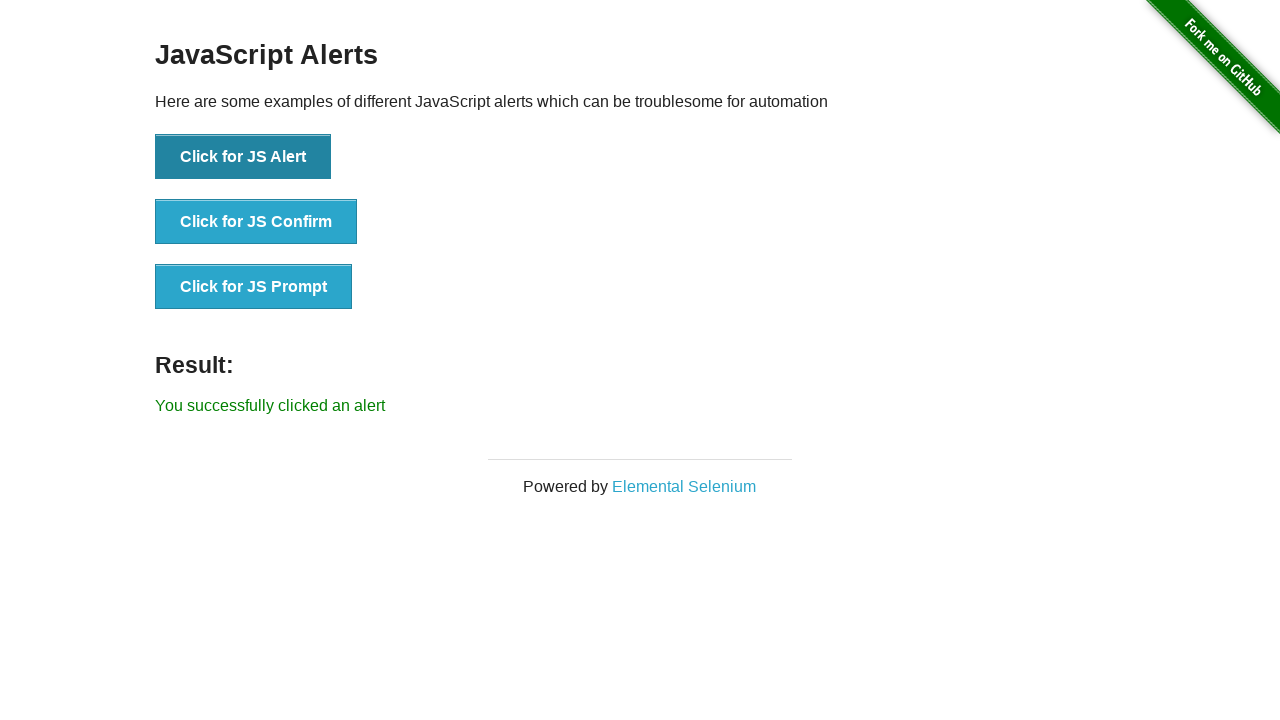

Set up dialog handler to accept confirm dialog
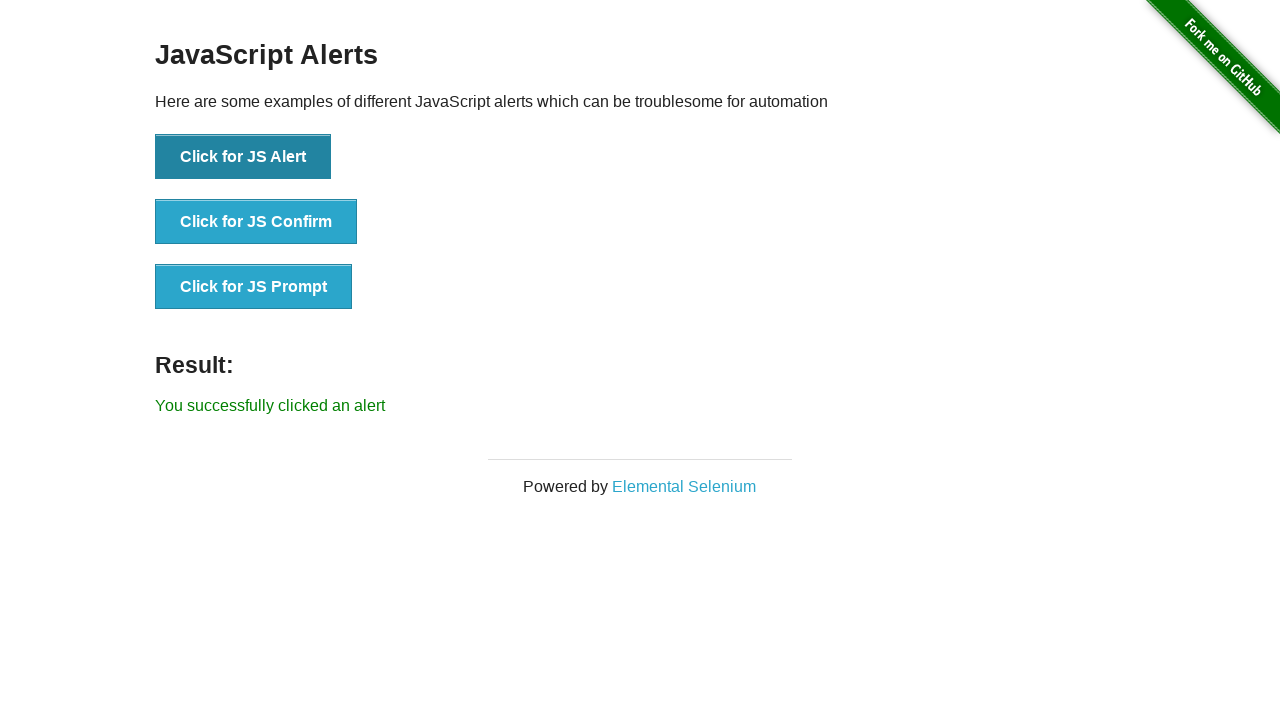

Clicked 'Click for JS Confirm' button at (256, 222) on button:has-text('Click for JS Confirm')
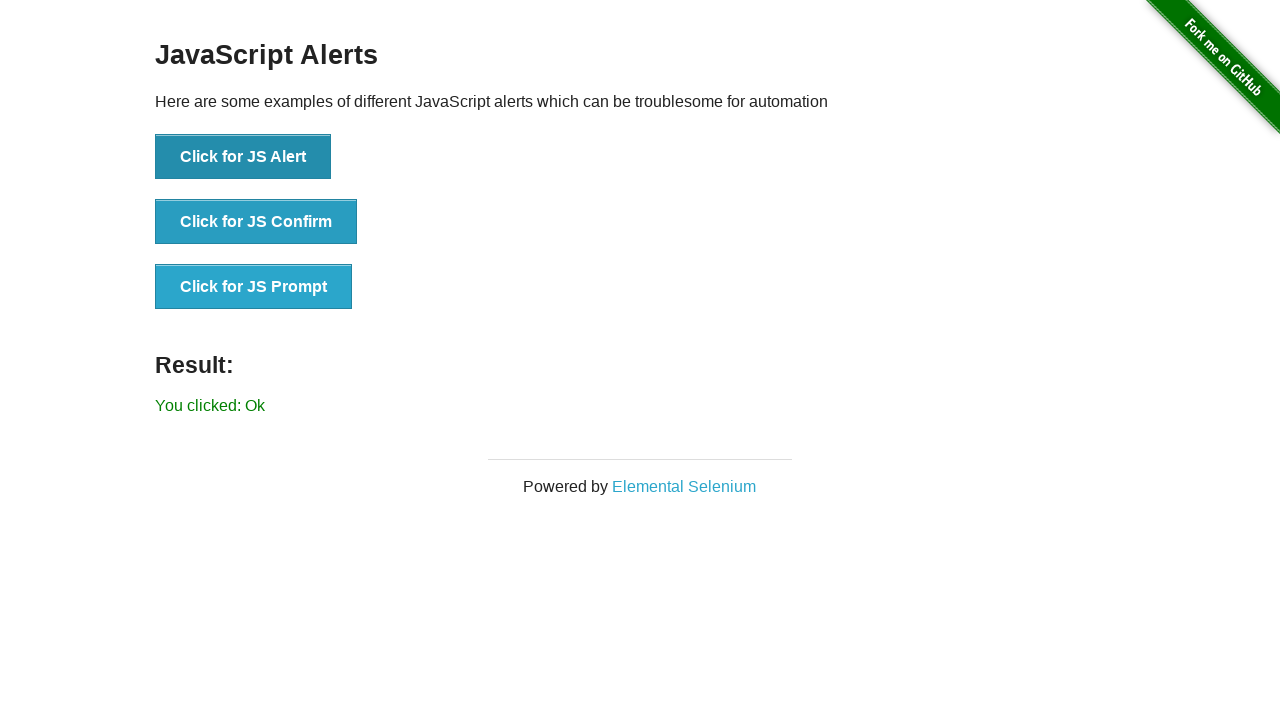

Confirm dialog was accepted and result element loaded
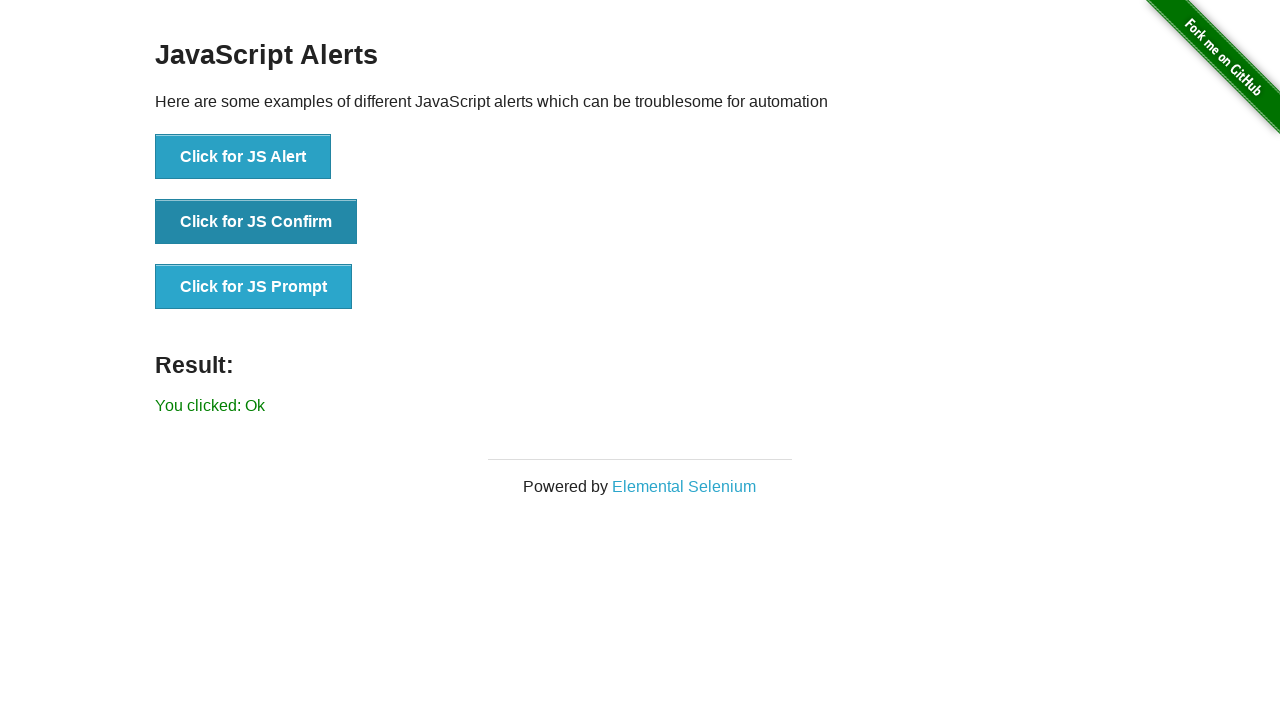

Set up dialog handler to dismiss confirm dialog
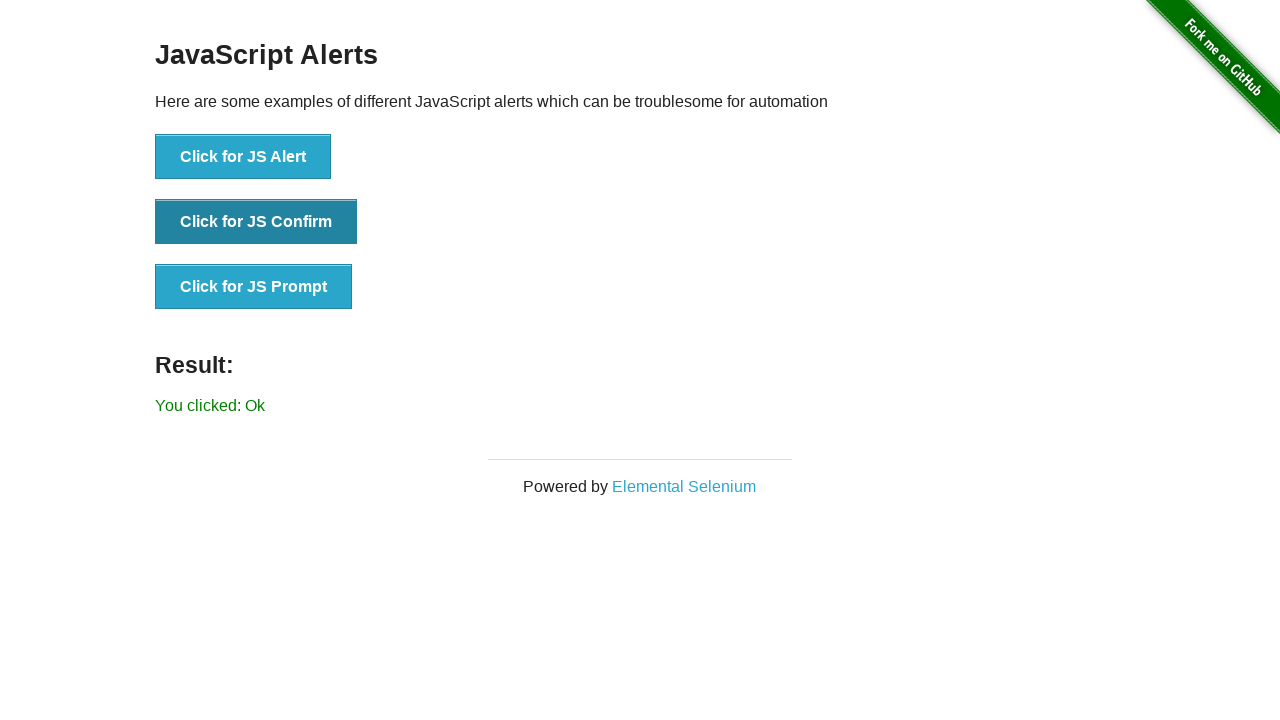

Clicked 'Click for JS Confirm' button at (256, 222) on button:has-text('Click for JS Confirm')
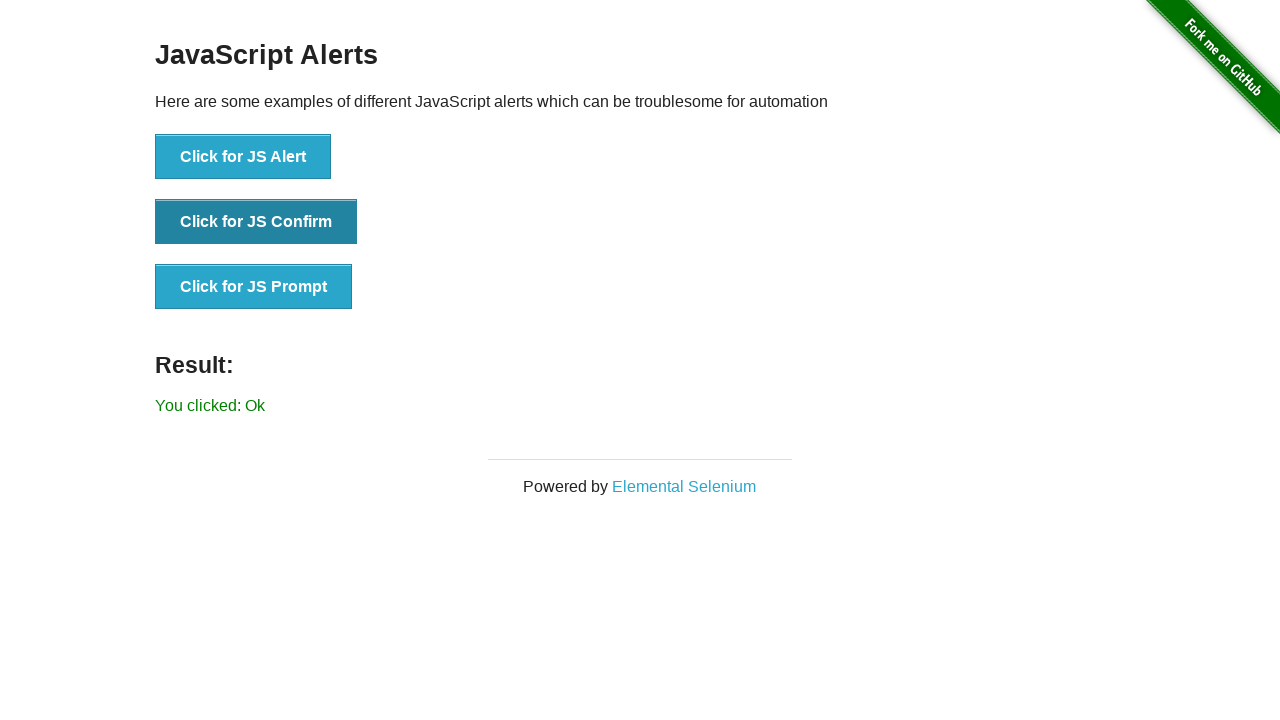

Confirm dialog was dismissed and result element loaded
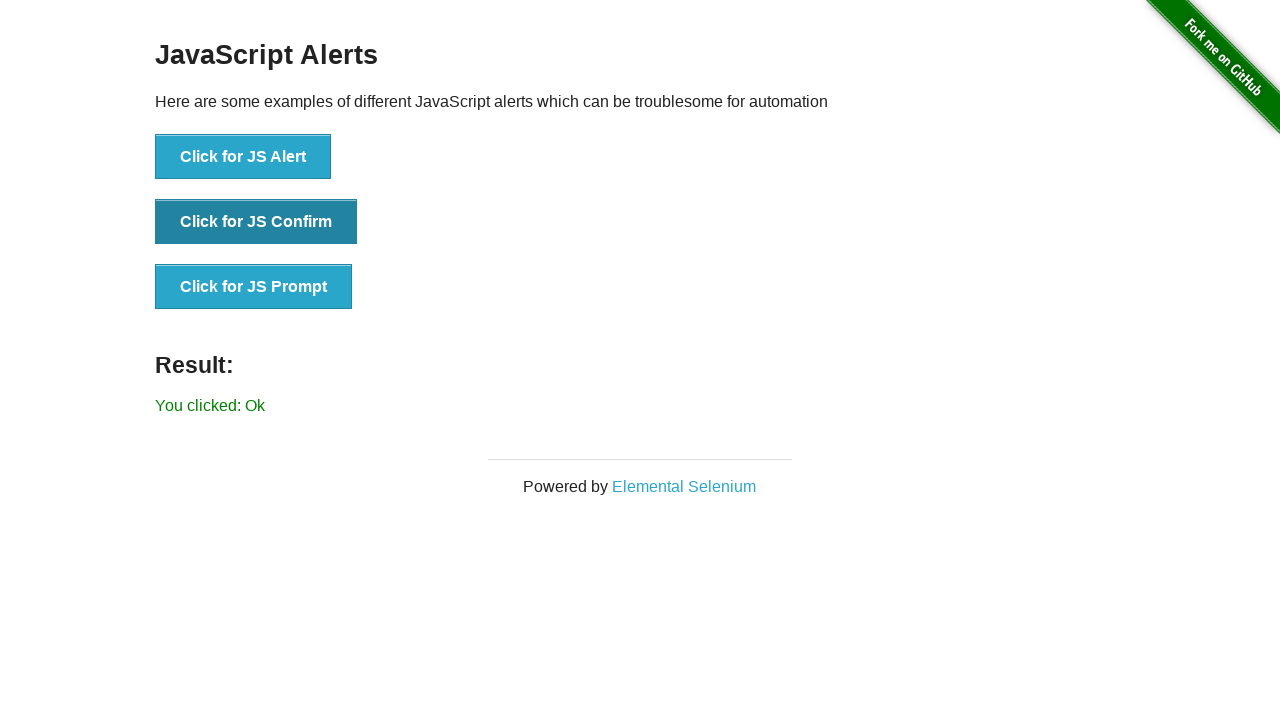

Set up dialog handler to accept prompt with text input
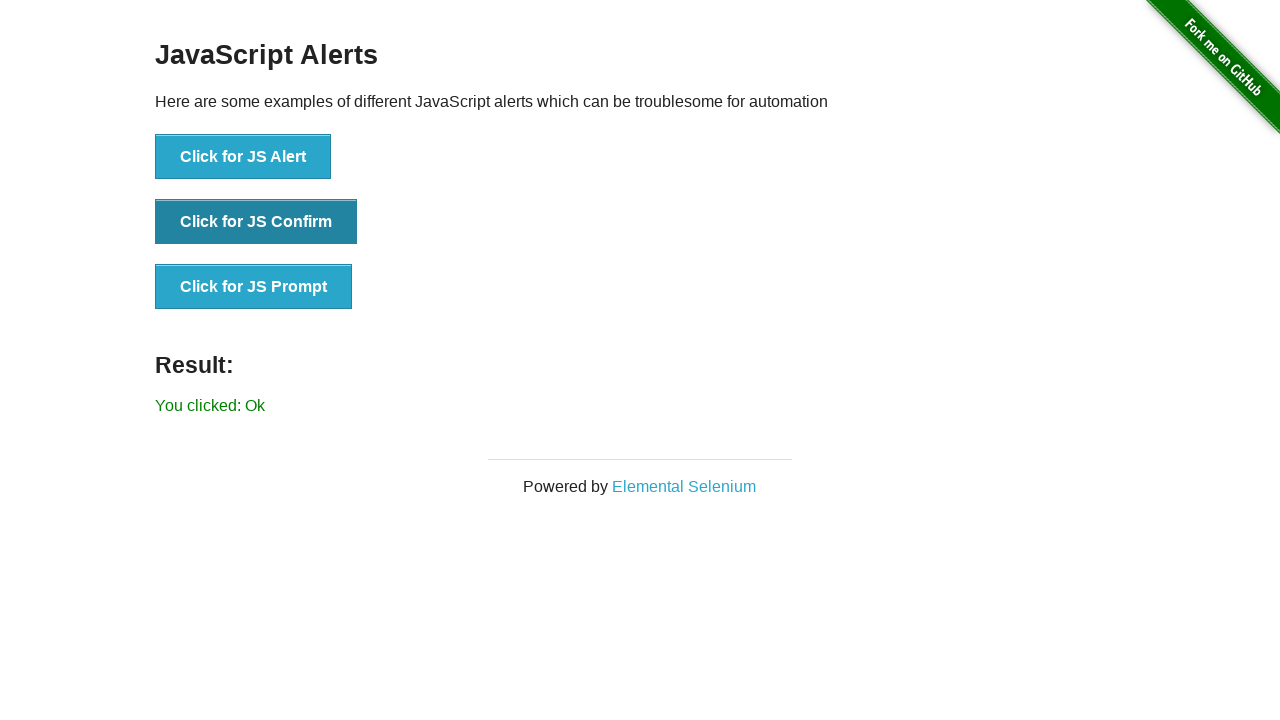

Clicked 'Click for JS Prompt' button at (254, 287) on button:has-text('Click for JS Prompt')
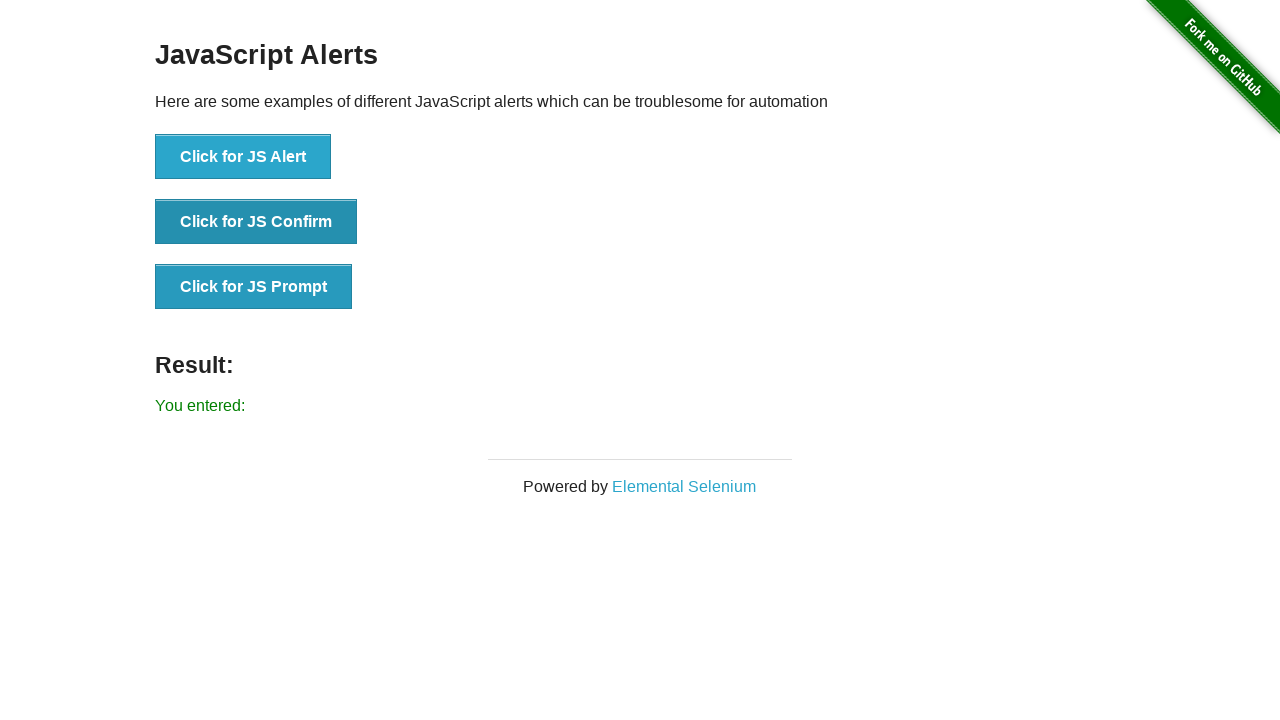

Prompt dialog was accepted with 'Sample test input for prompt' and result element loaded
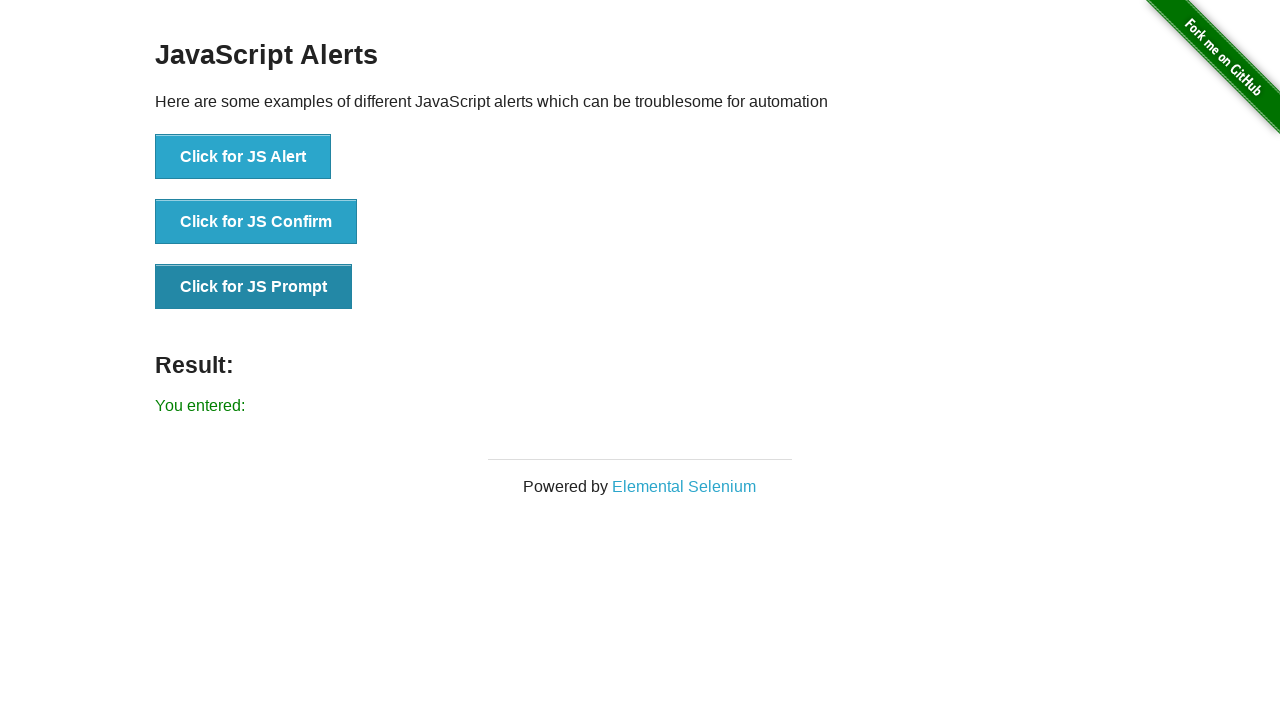

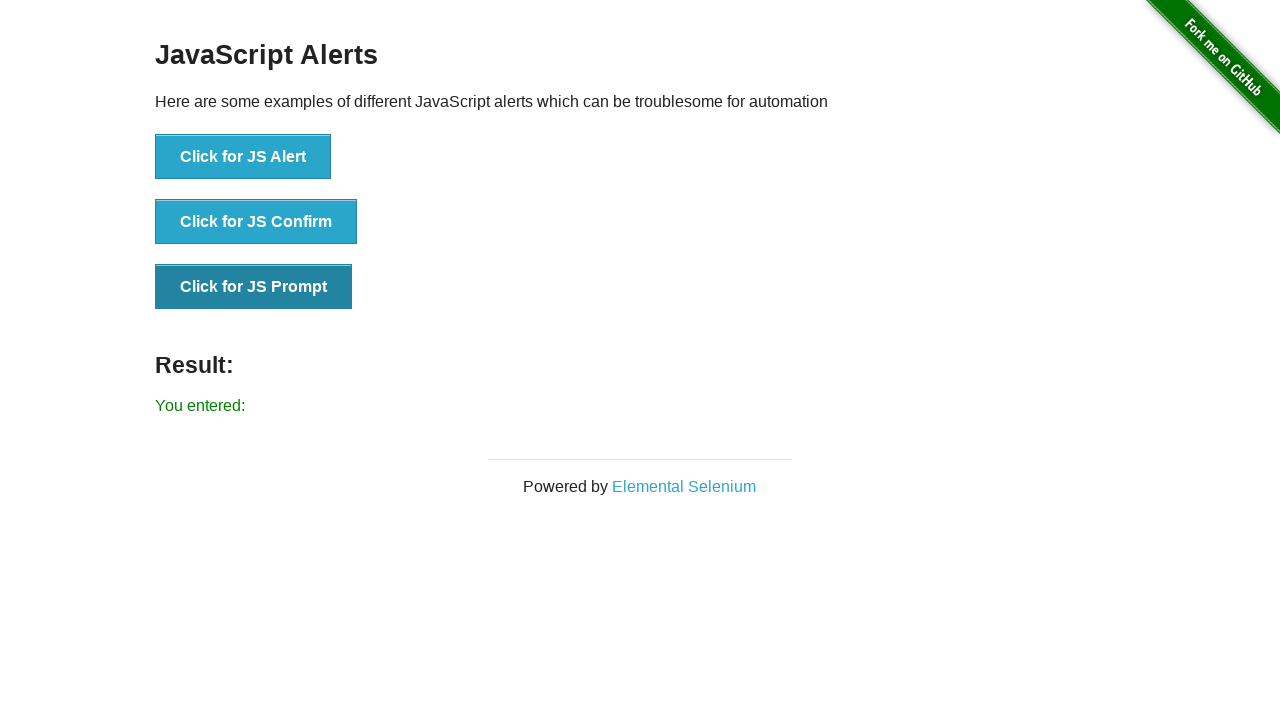